Tests the submit button functionality on the DemoQA text-box page by clicking the submit button

Starting URL: https://demoqa.com/text-box

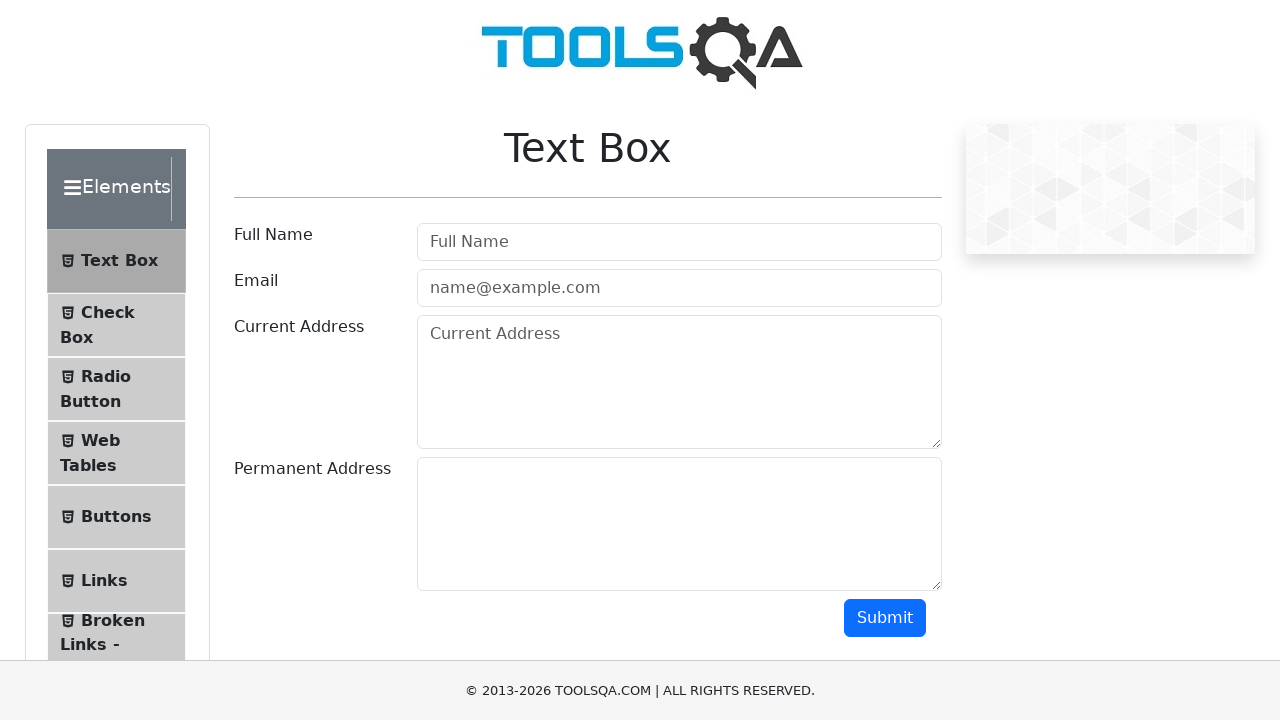

Navigated to DemoQA text-box page
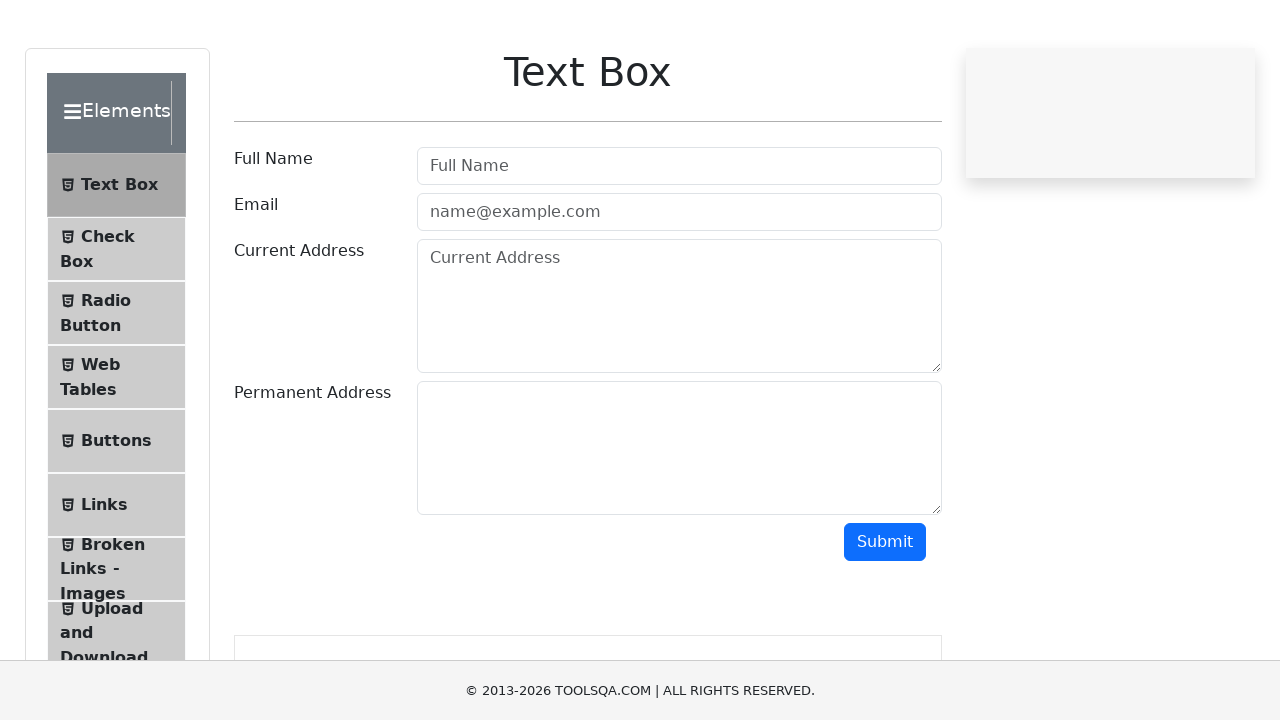

Clicked the submit button on the text-box form at (885, 618) on #submit
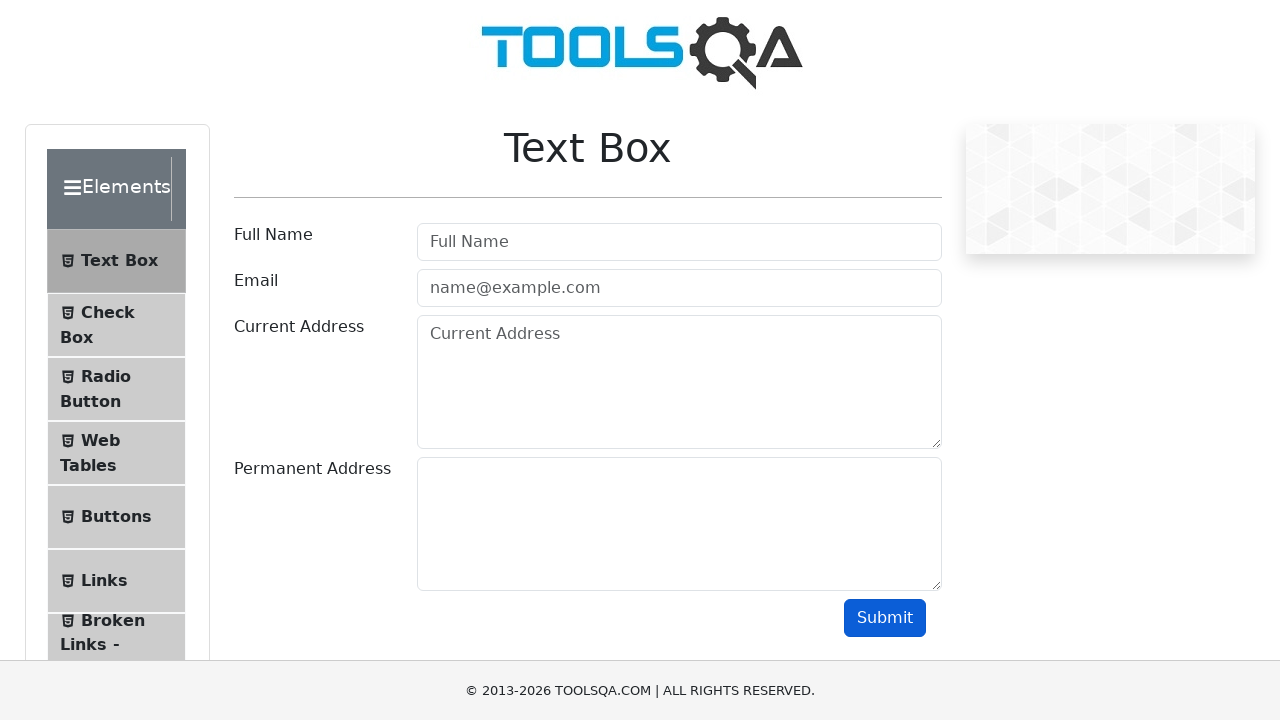

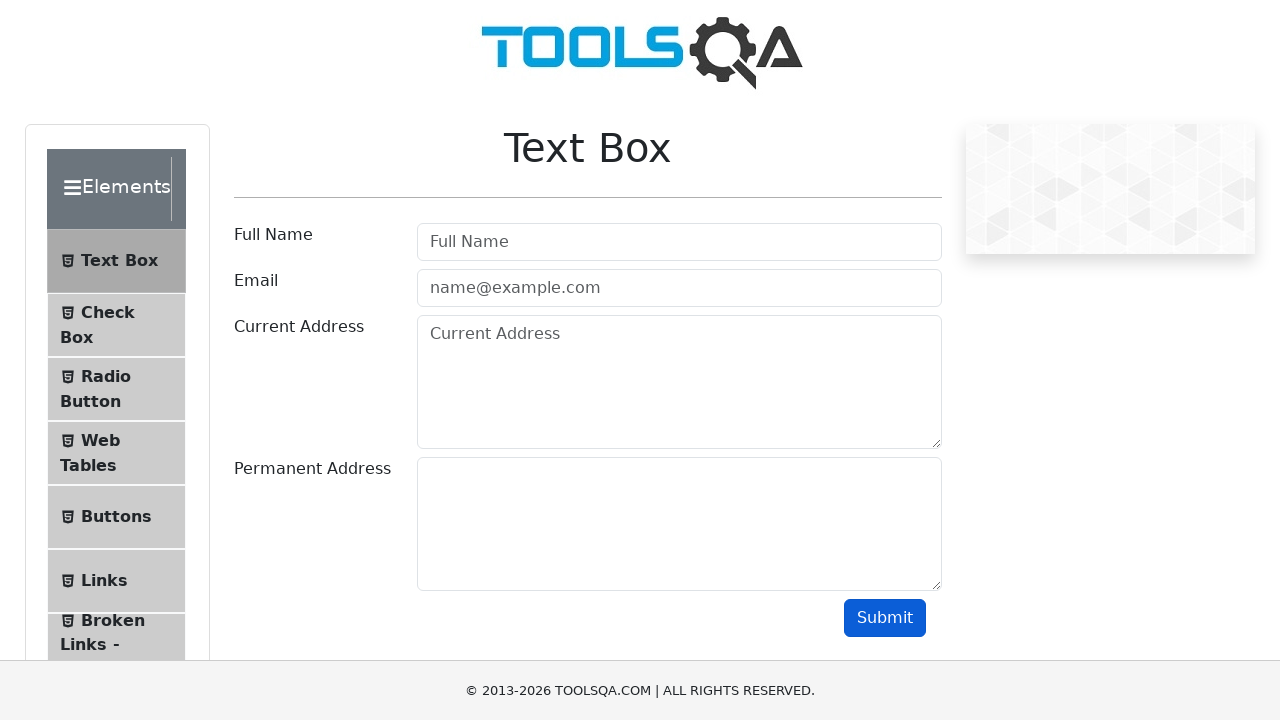